Tests JavaScript prompt dialog functionality by switching to an iframe, triggering a prompt via button click, entering text into the prompt, and accepting it.

Starting URL: https://www.w3schools.com/jsref/tryit.asp?filename=tryjsref_prompt1

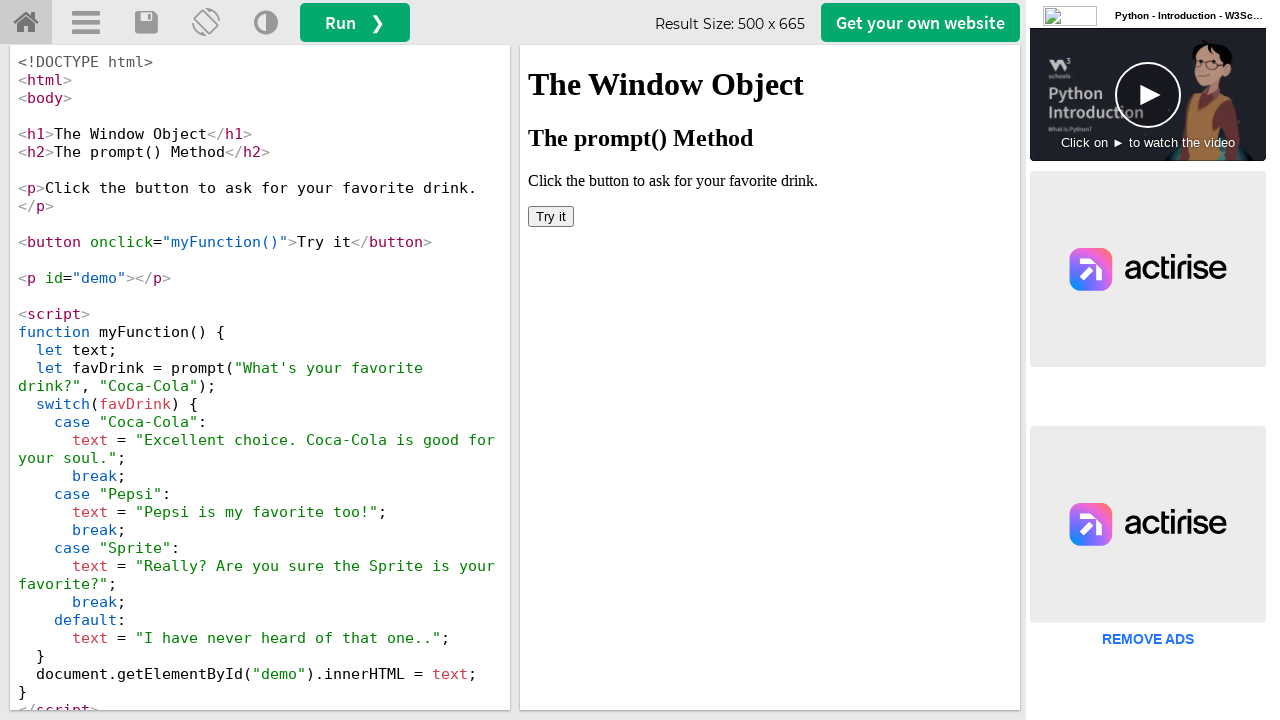

Located iframe with ID 'iframeResult'
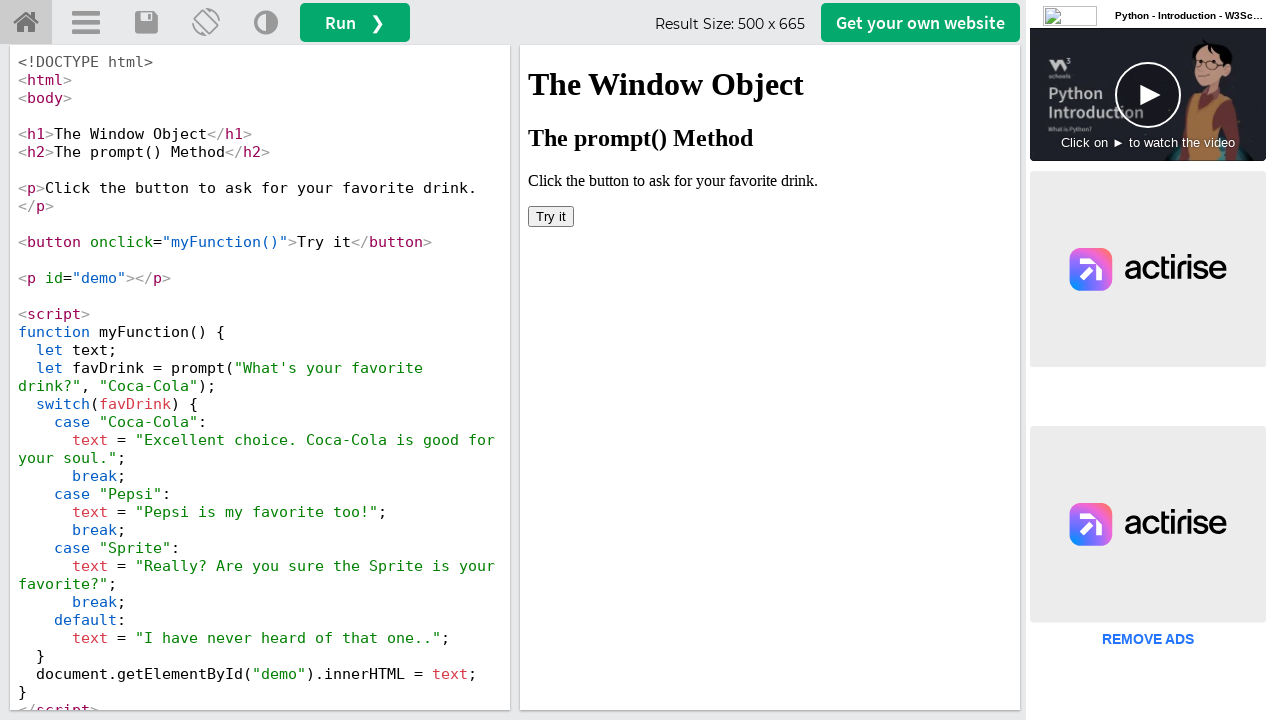

Registered dialog handler to accept prompt with text 'Sprite'
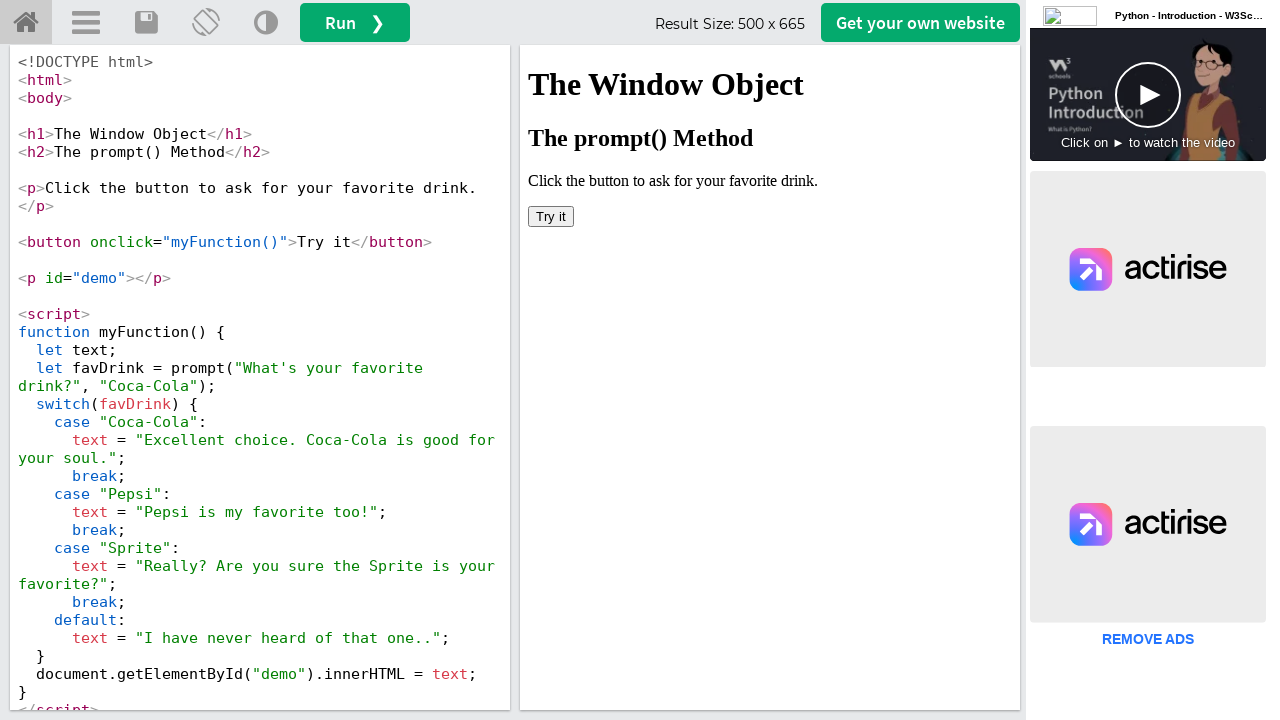

Clicked button in iframe to trigger JavaScript prompt dialog at (551, 216) on #iframeResult >> internal:control=enter-frame >> xpath=/html/body/button
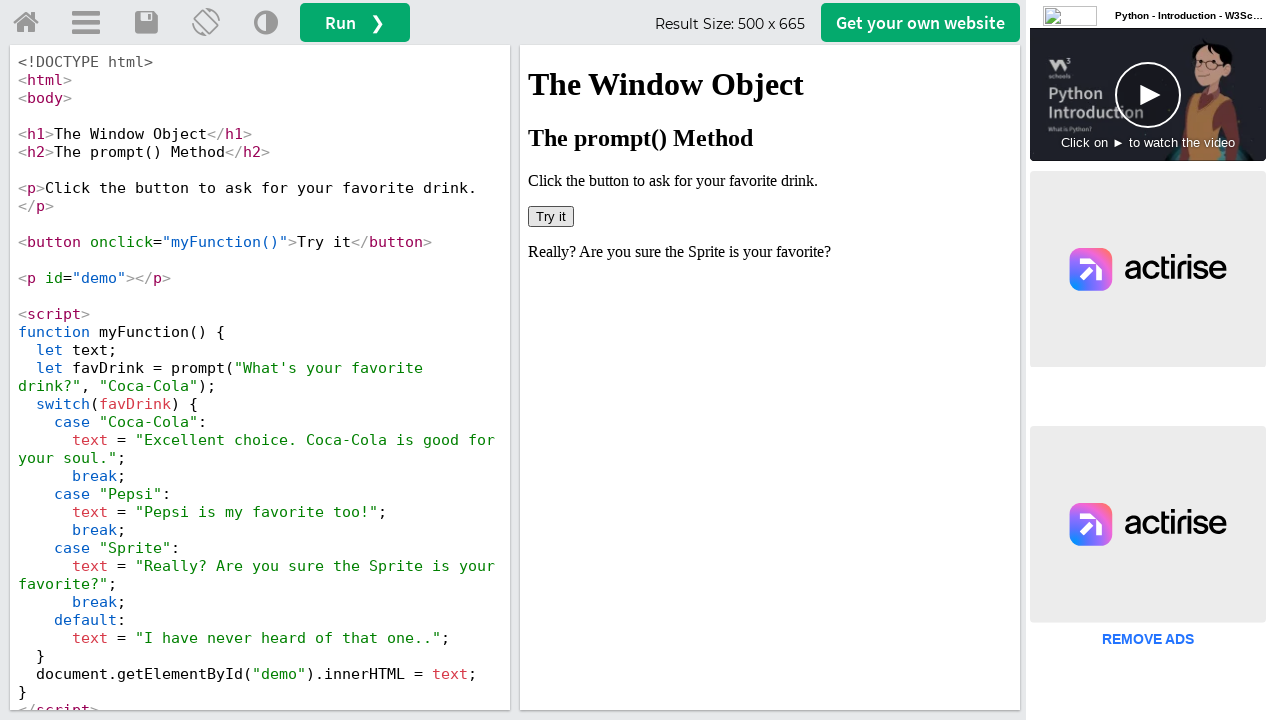

Prompt dialog was accepted with text 'Sprite'
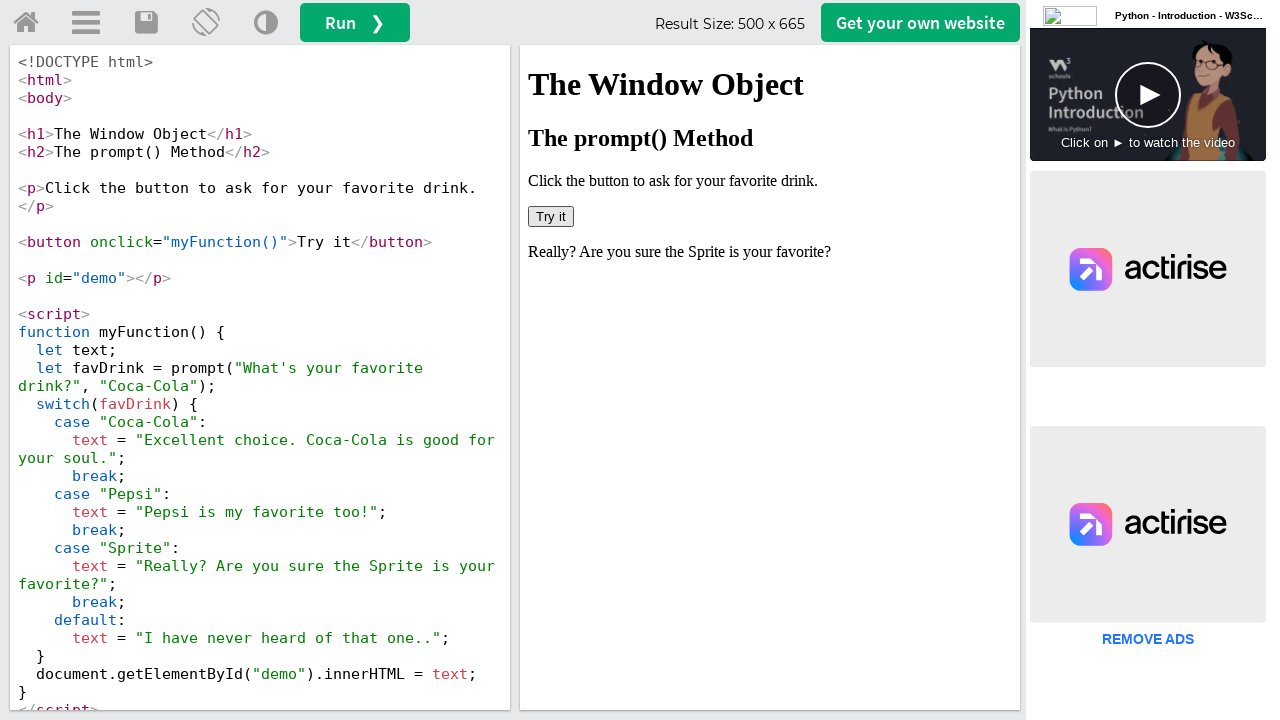

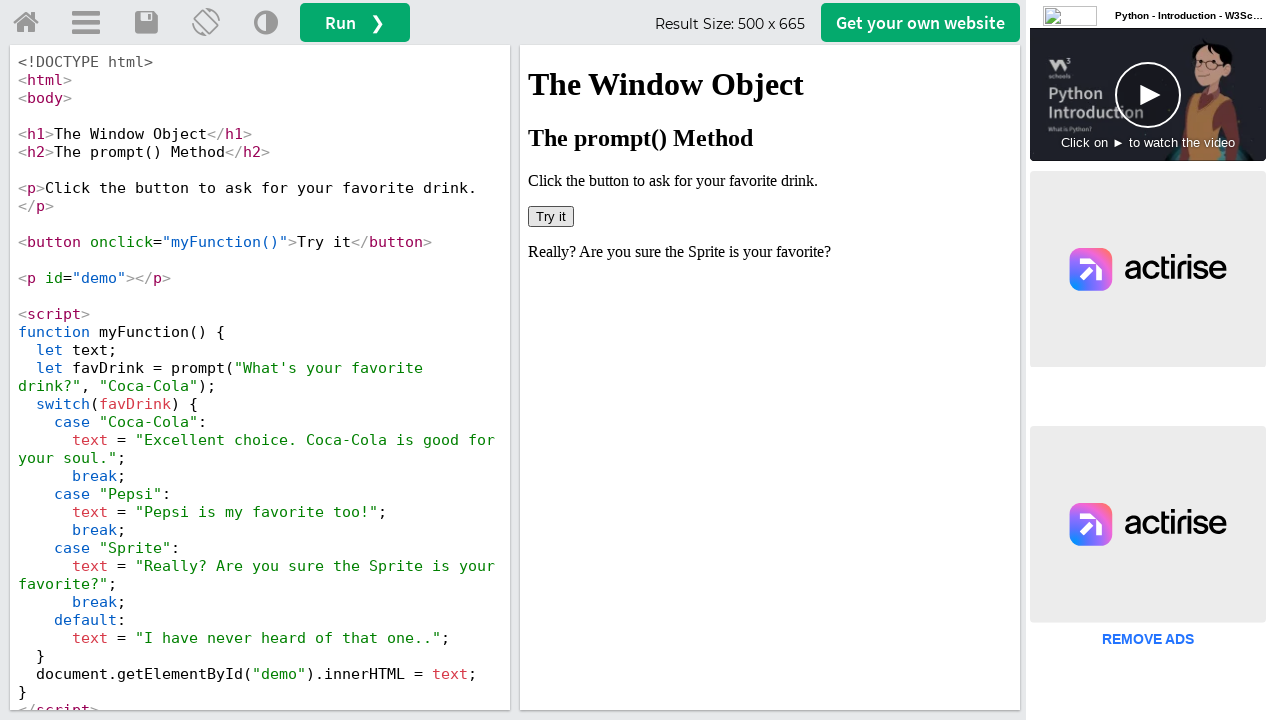